Tests best practices for selecting elements by clicking buttons using various selector strategies from worst to best.

Starting URL: https://example.cypress.io/commands/querying

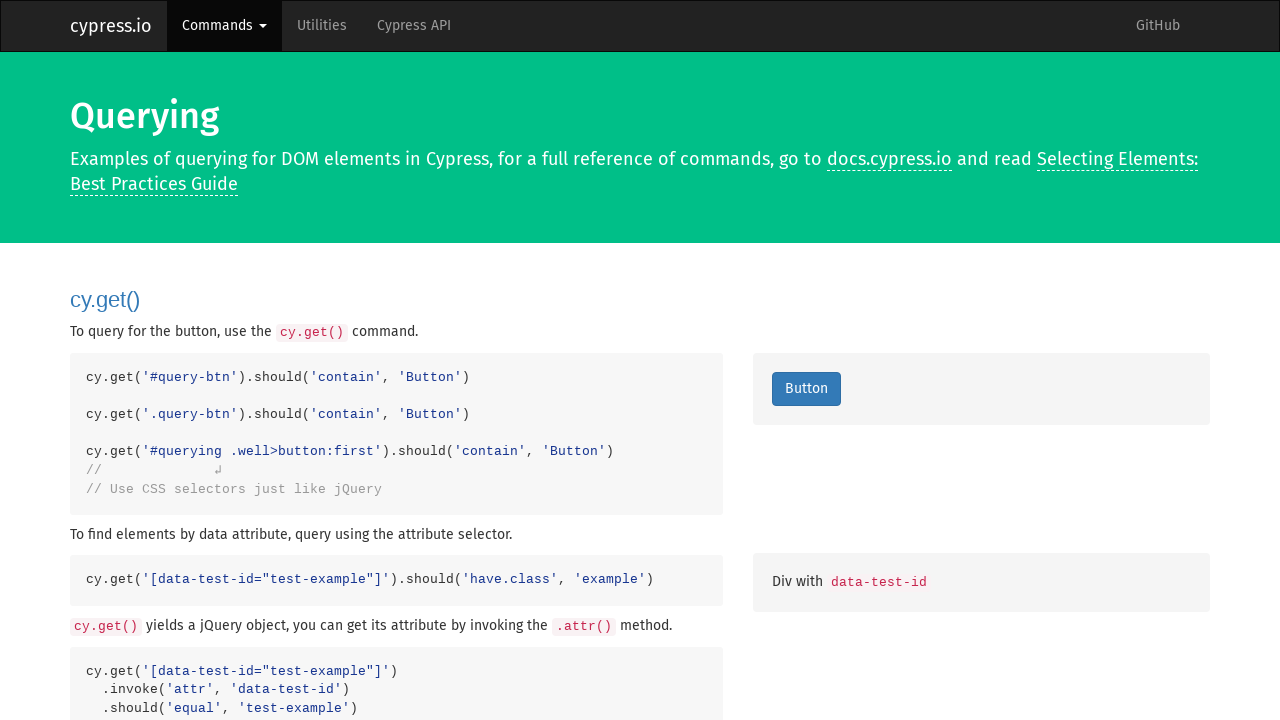

Navigated to example.cypress.io commands/querying page
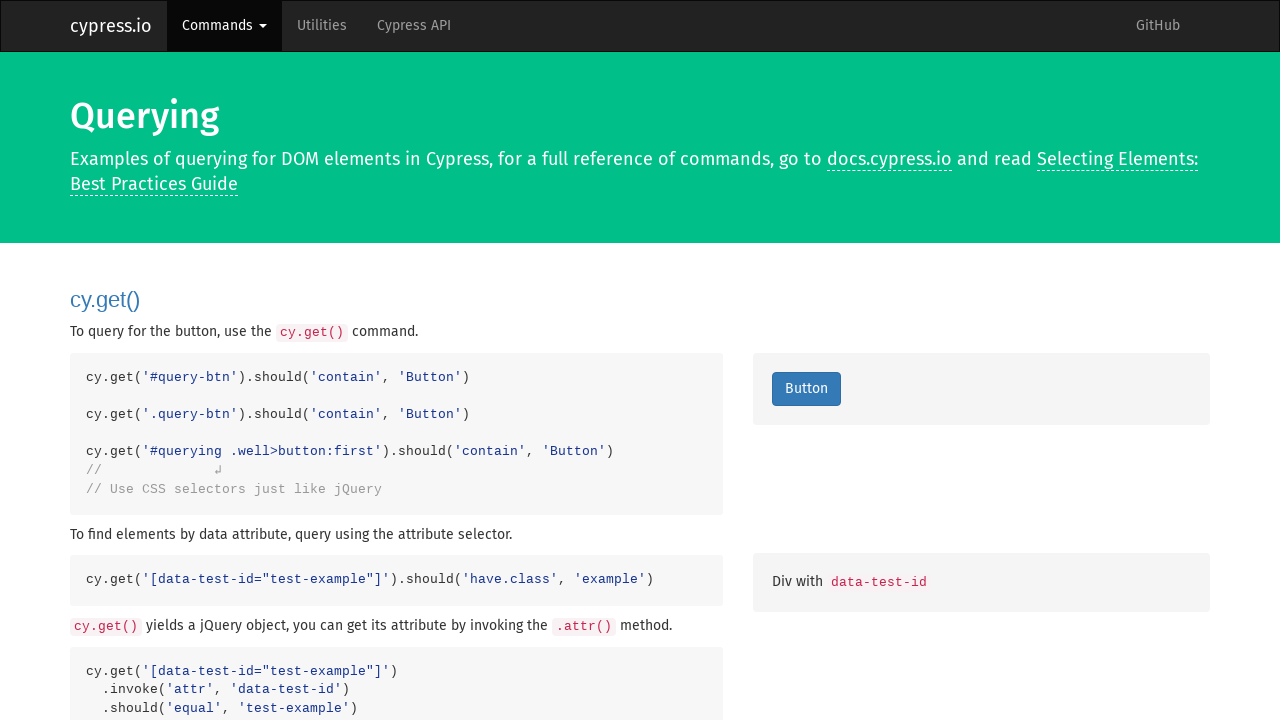

Located best practices selecting elements section
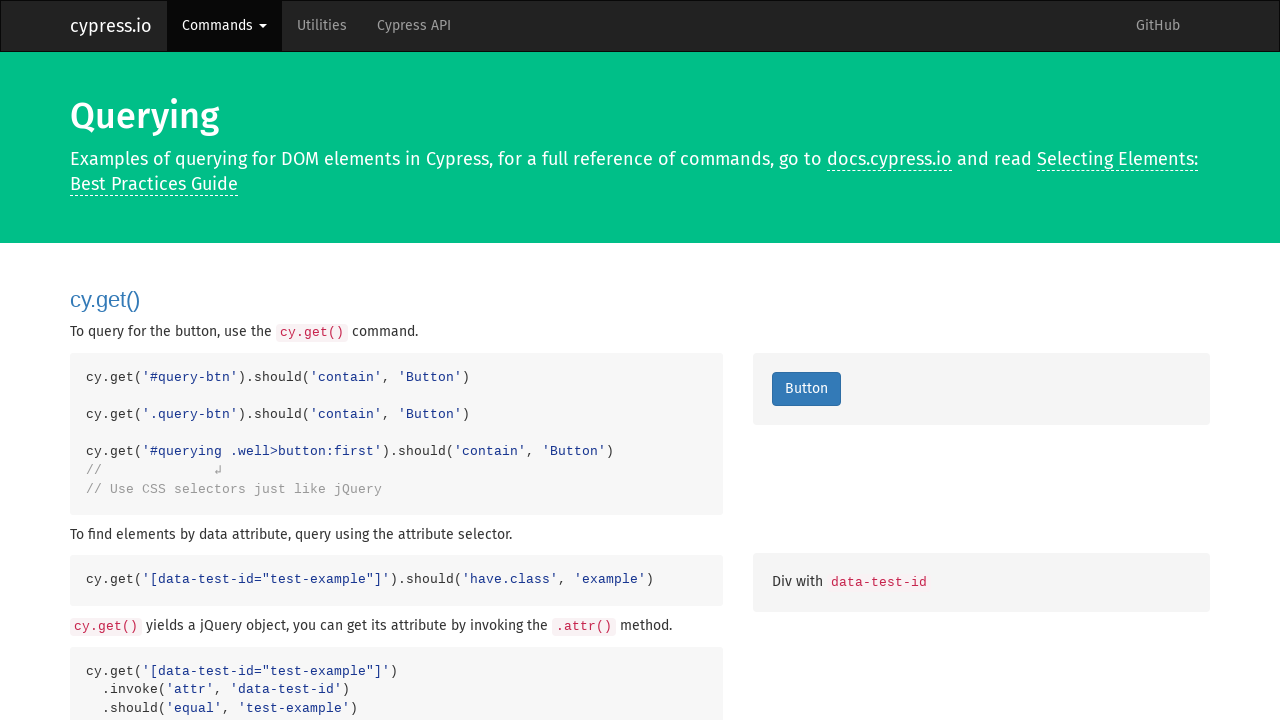

Clicked button using worst practice selector (generic button) at (807, 361) on [data-cy=best-practices-selecting-elements] >> button
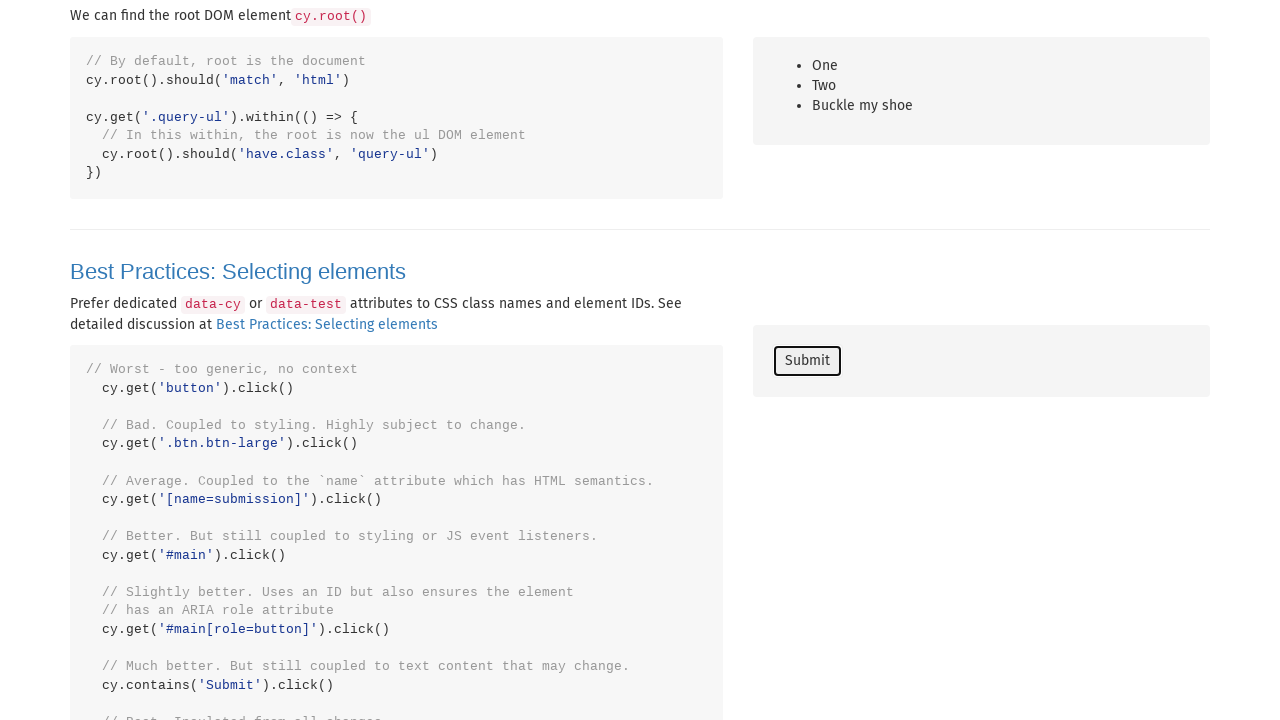

Clicked button using bad practice selector (CSS class coupling) at (807, 361) on [data-cy=best-practices-selecting-elements] >> .btn.btn-large
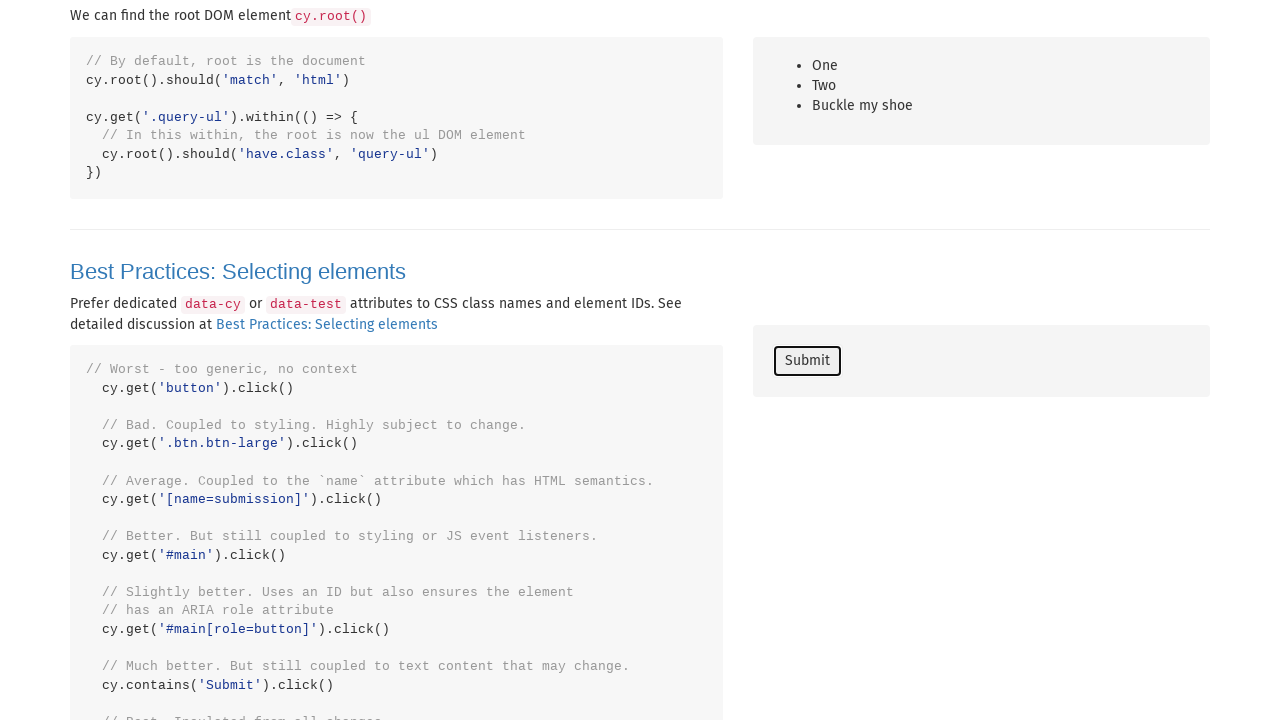

Clicked button using average practice selector (name attribute coupling) at (807, 361) on [data-cy=best-practices-selecting-elements] >> [name=submission]
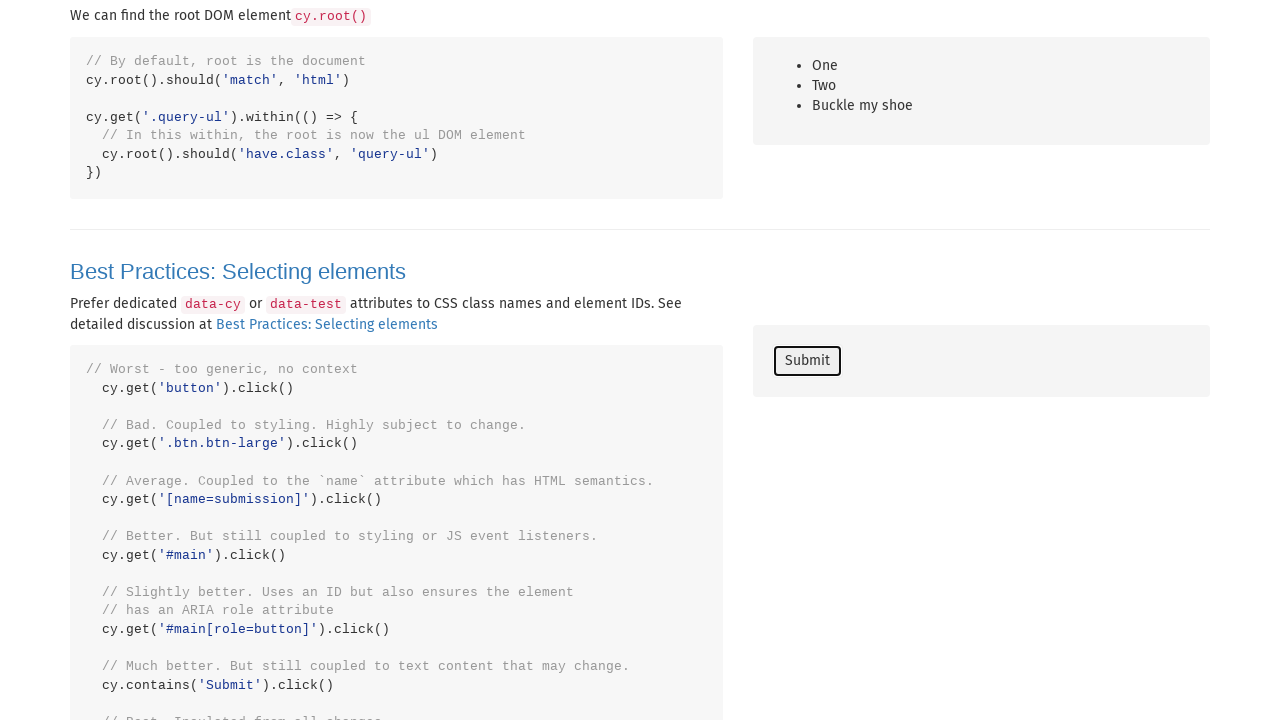

Clicked button using better practice selector (ID attribute) at (807, 361) on [data-cy=best-practices-selecting-elements] >> #main
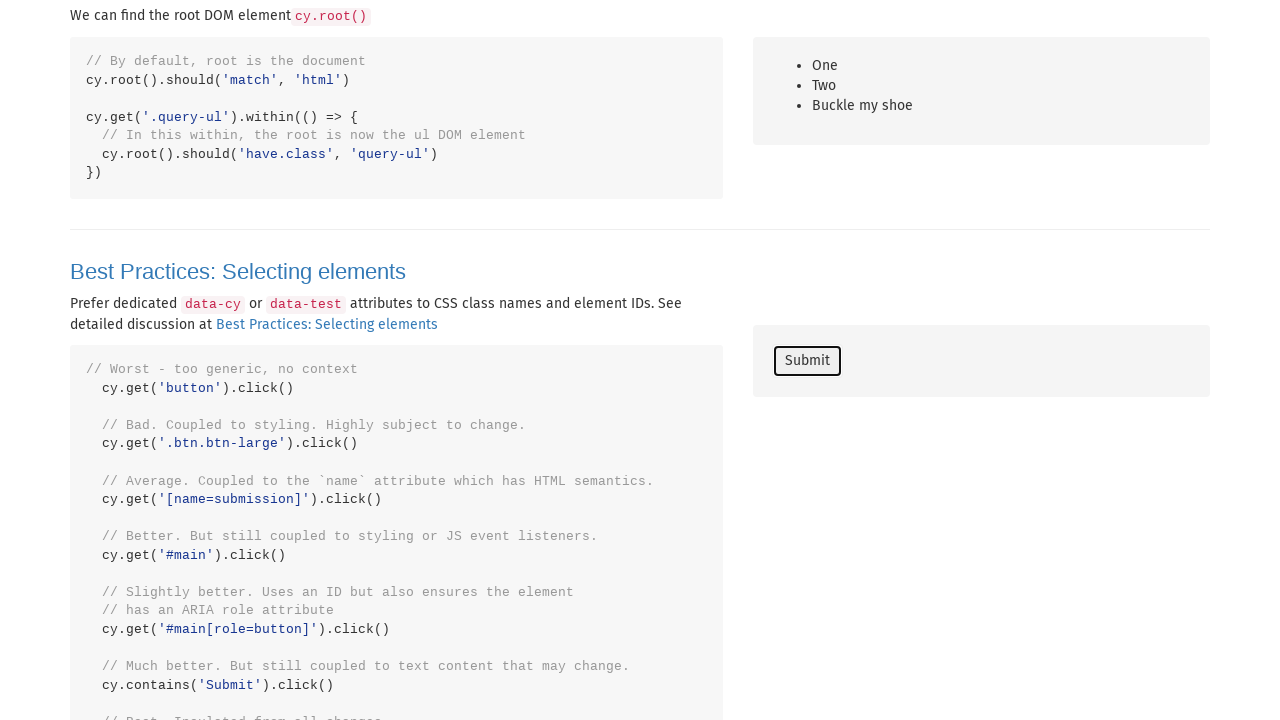

Clicked button using slightly better practice selector (ID with ARIA role) at (807, 361) on [data-cy=best-practices-selecting-elements] >> #main[role=button]
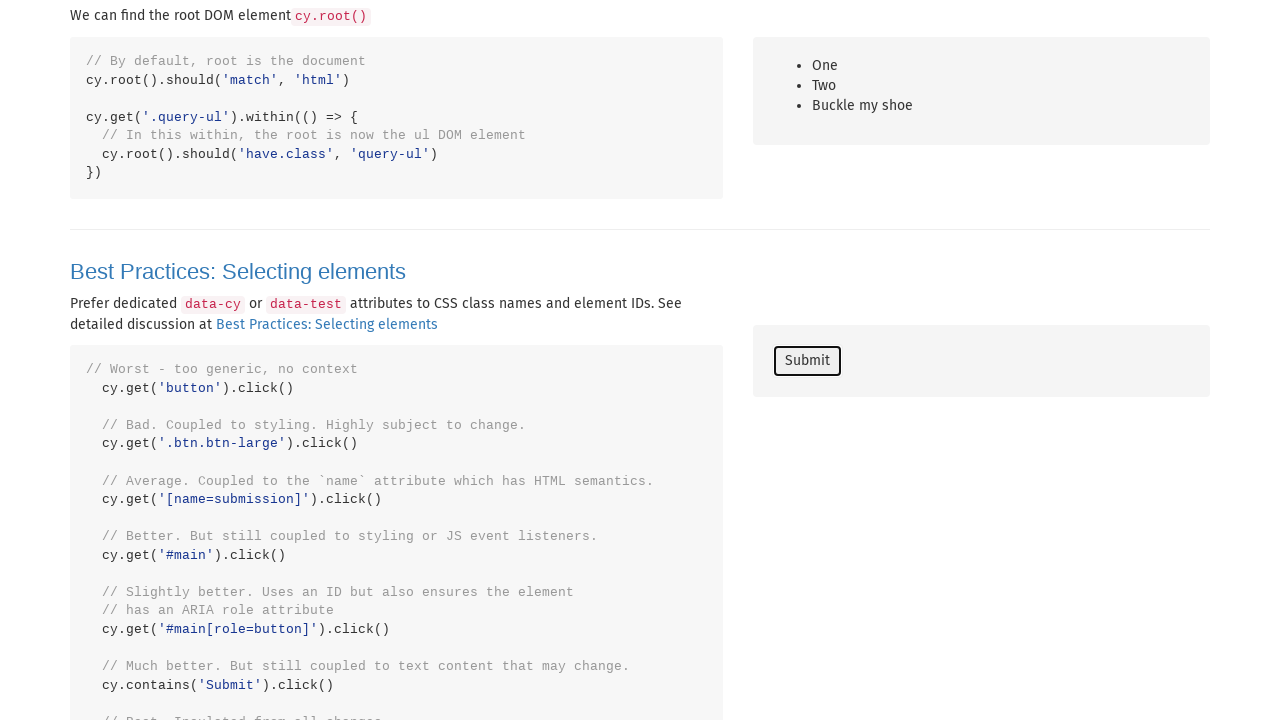

Clicked button using much better practice selector (text content) at (807, 361) on [data-cy=best-practices-selecting-elements] >> internal:text="Submit"i >> nth=0
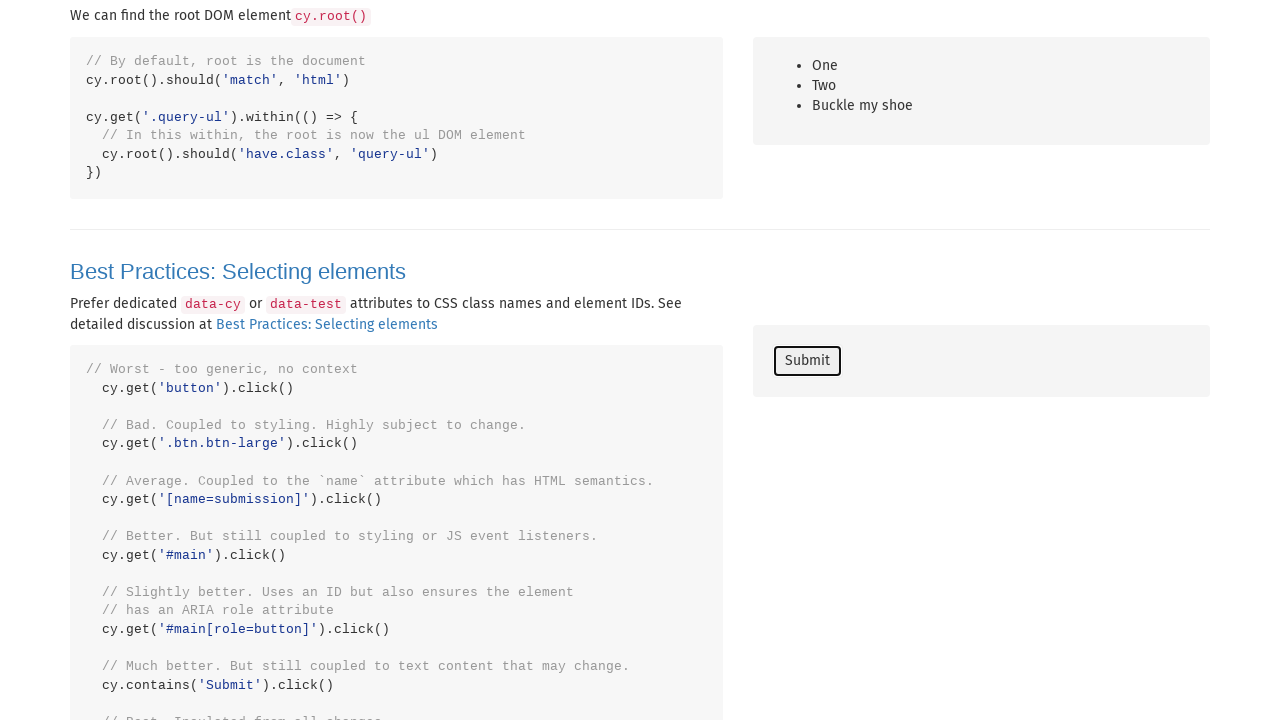

Clicked button using best practice selector (data-cy attribute) at (807, 361) on [data-cy=best-practices-selecting-elements] >> [data-cy=submit]
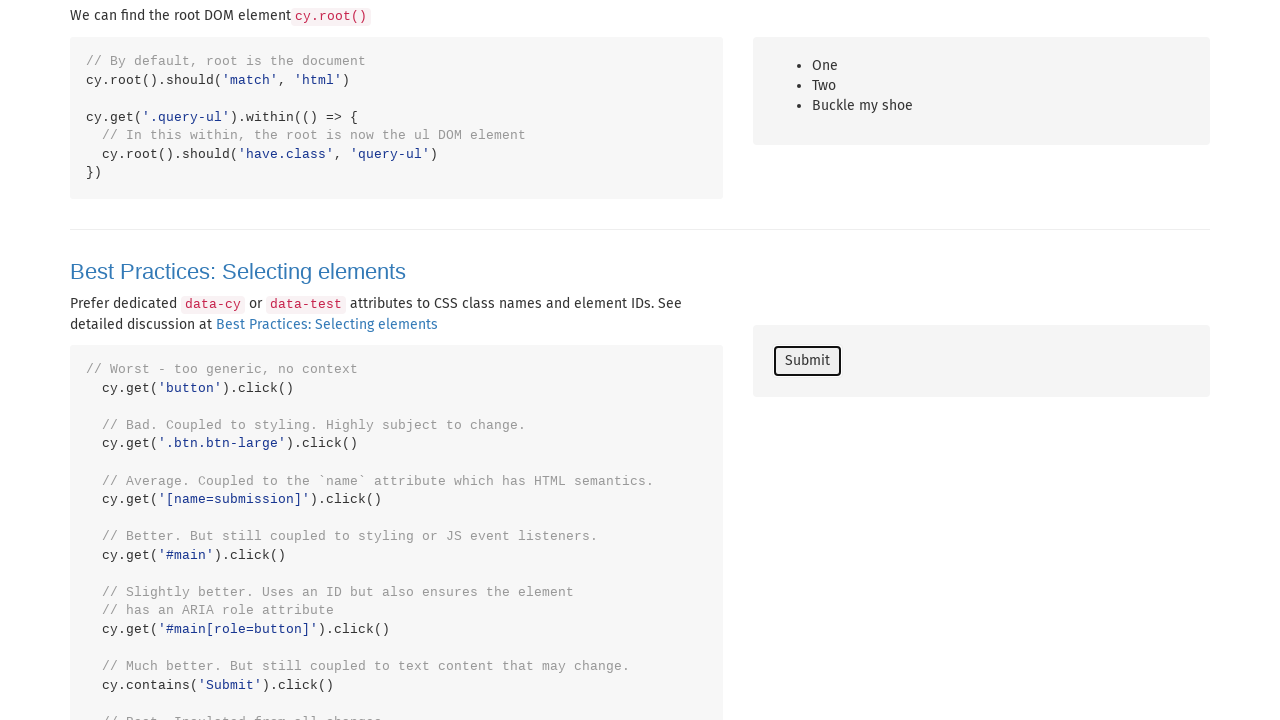

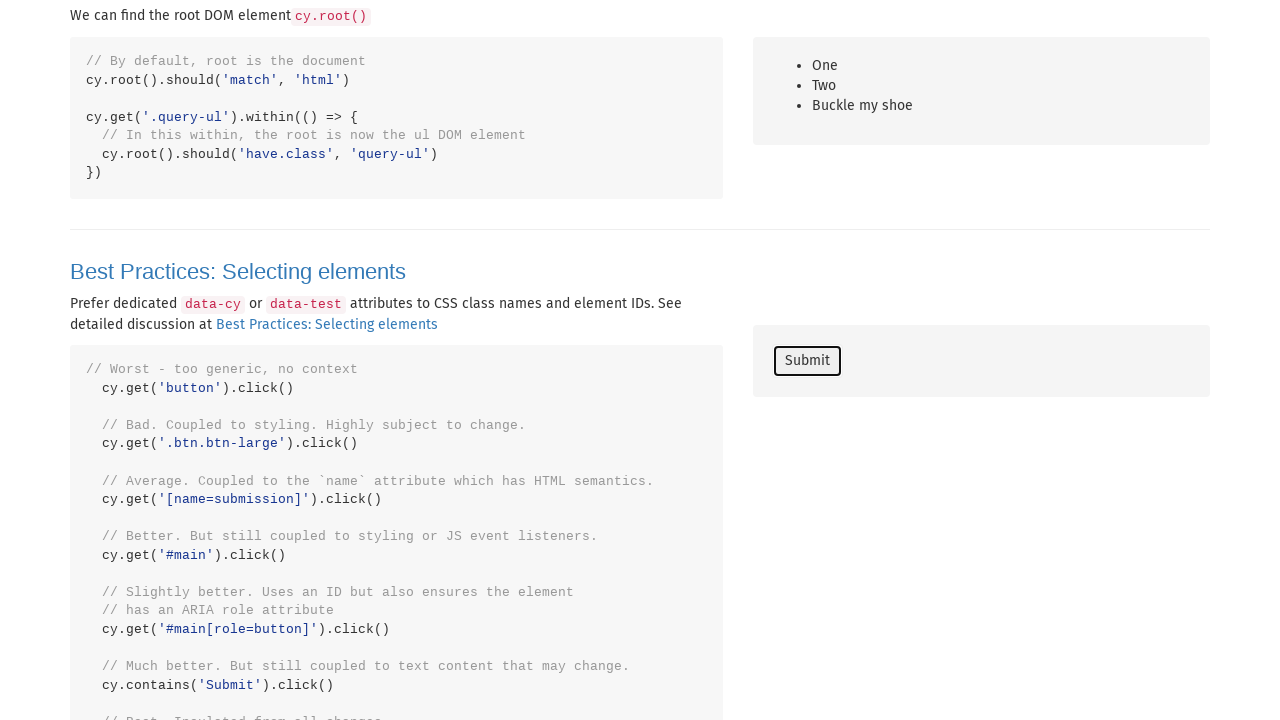